Tests a simple form by filling in first name, last name, city, and country fields using different element locator strategies (tag name, name, class name, and id), then submits the form.

Starting URL: http://suninjuly.github.io/simple_form_find_task.html

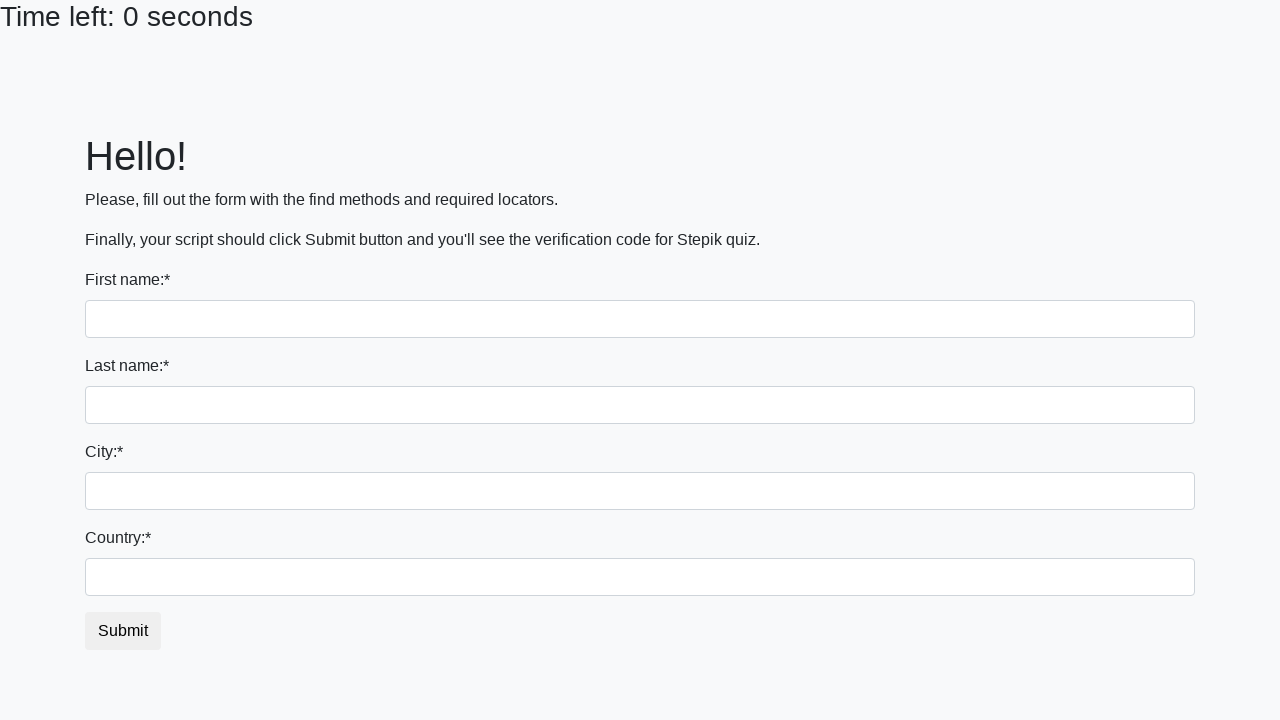

Filled first name field with 'Ivan' using tag name locator on input >> nth=0
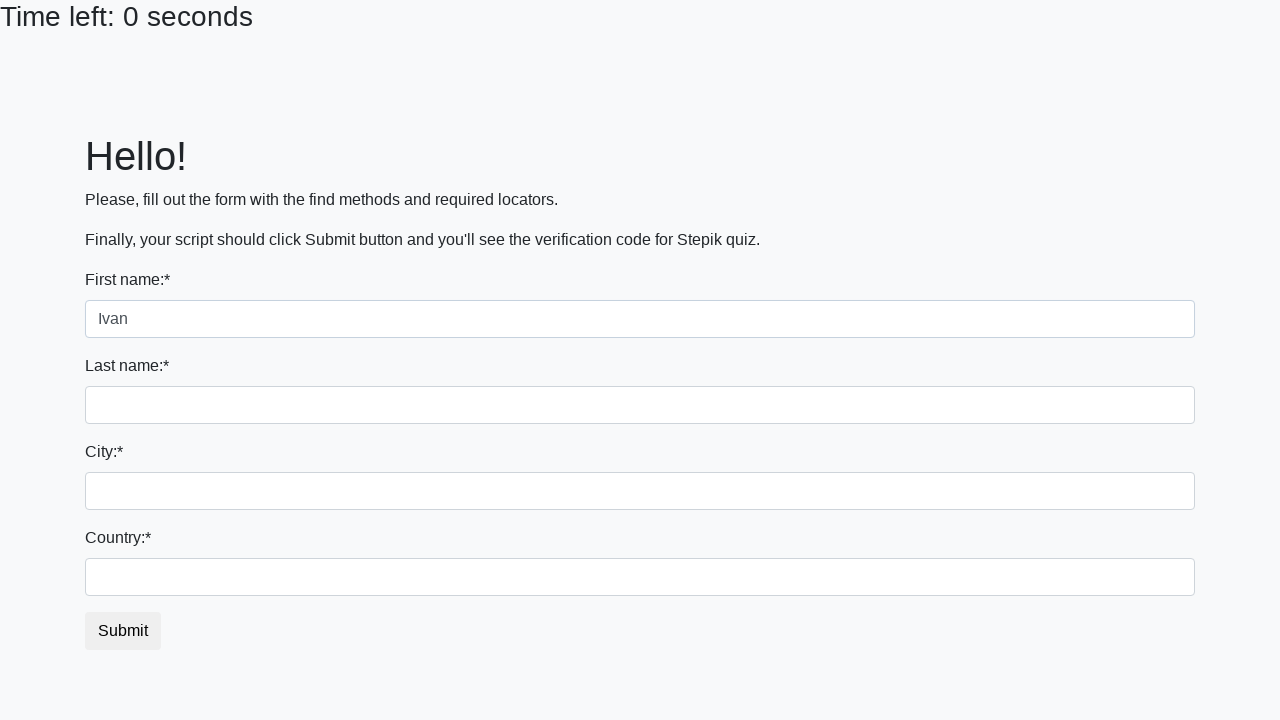

Filled last name field with 'Petrov' using name attribute on input[name='last_name']
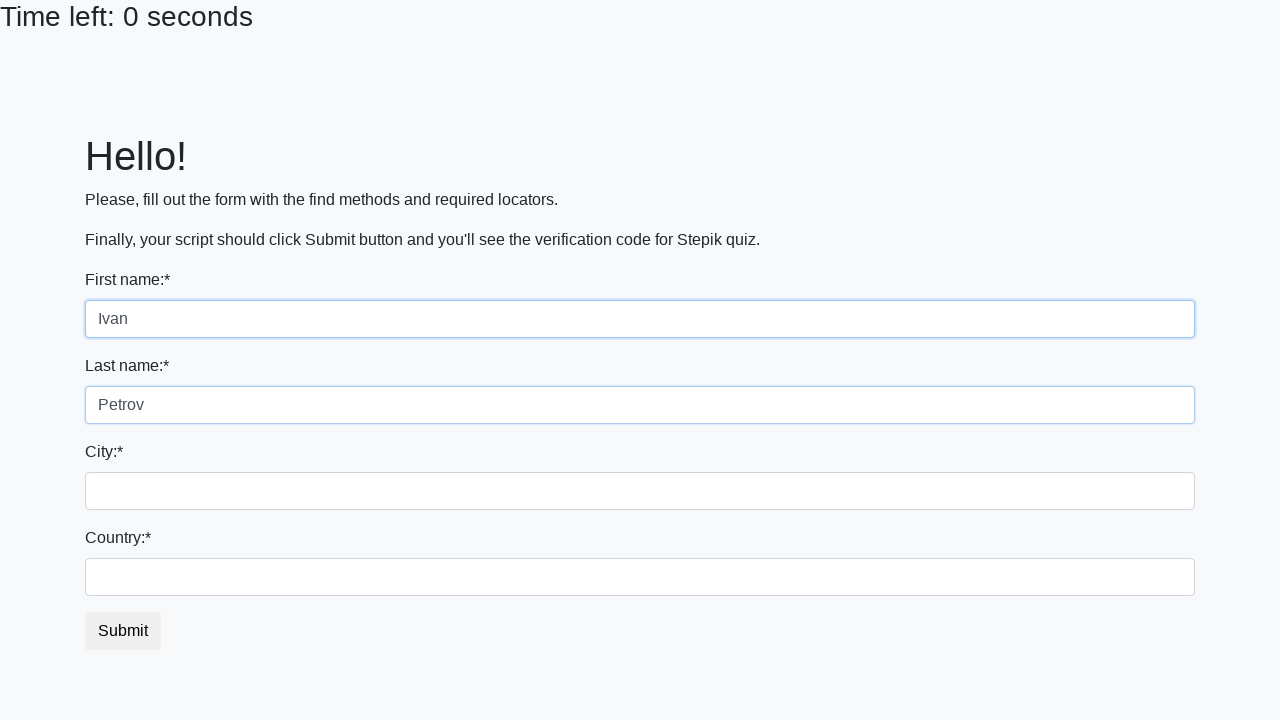

Filled city field with 'Smolensk' using class name locator on input.city
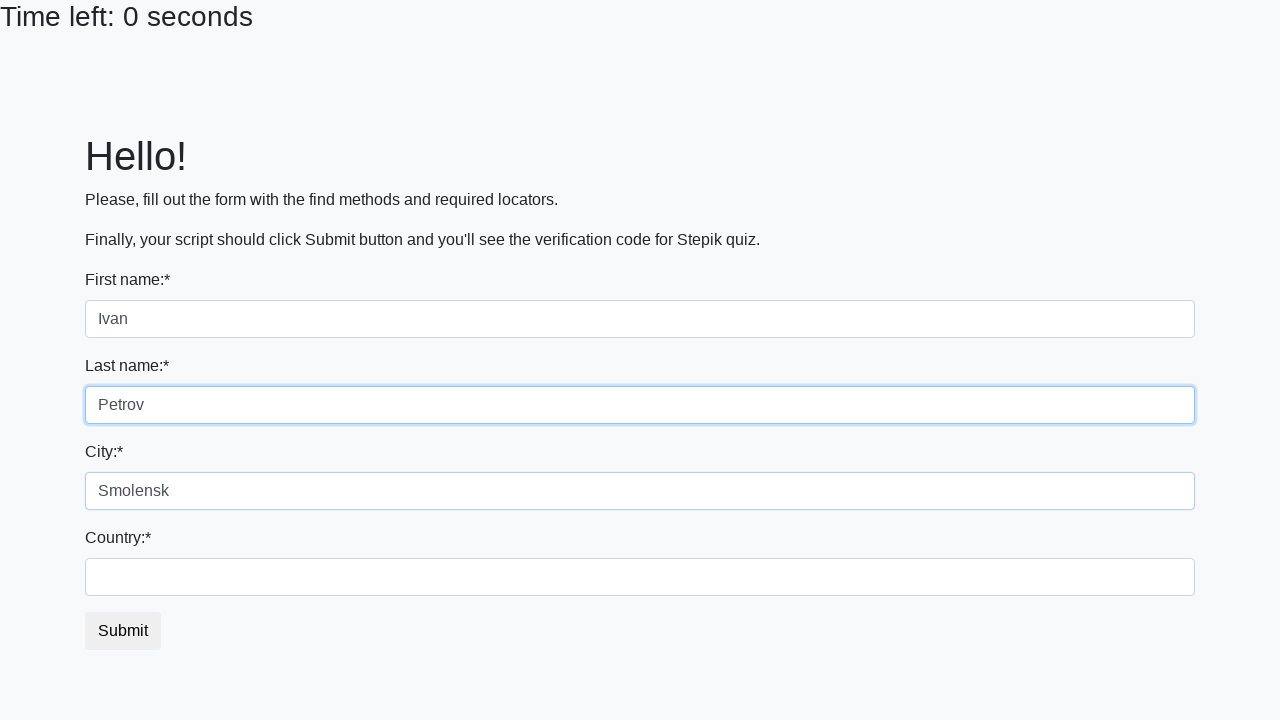

Filled country field with 'Russia' using id locator on #country
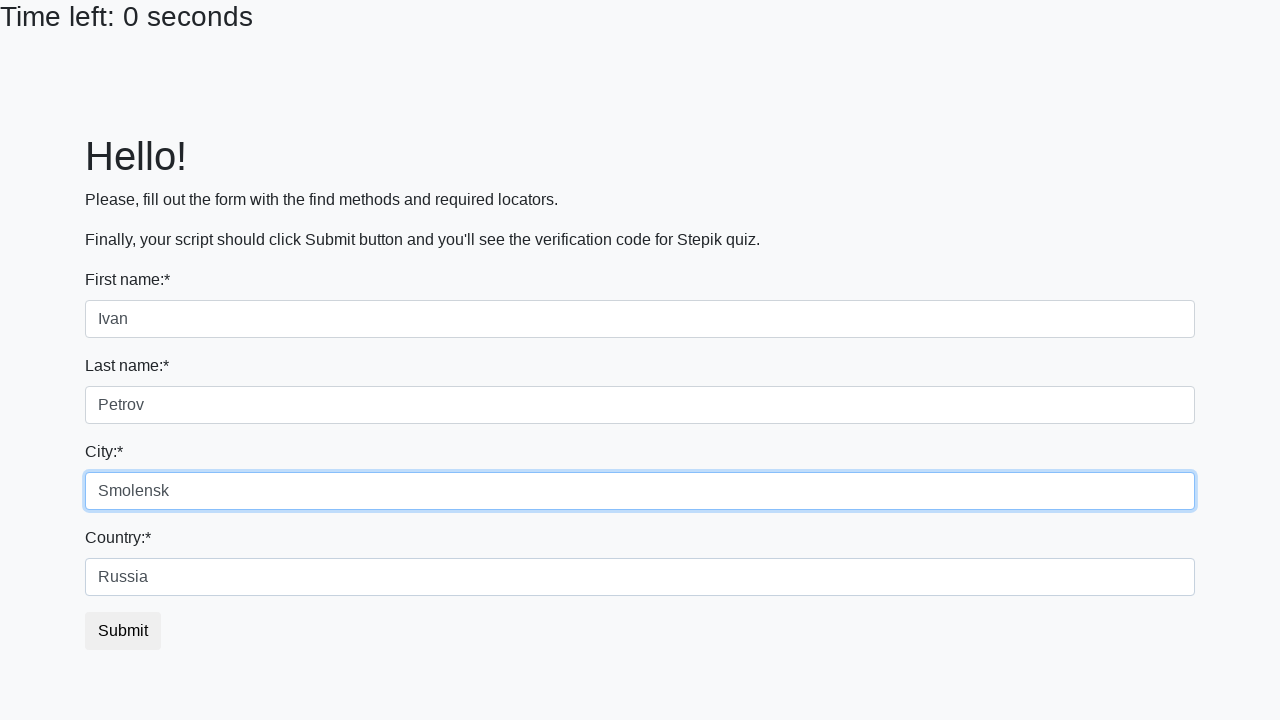

Clicked submit button to submit the form at (123, 631) on button.btn
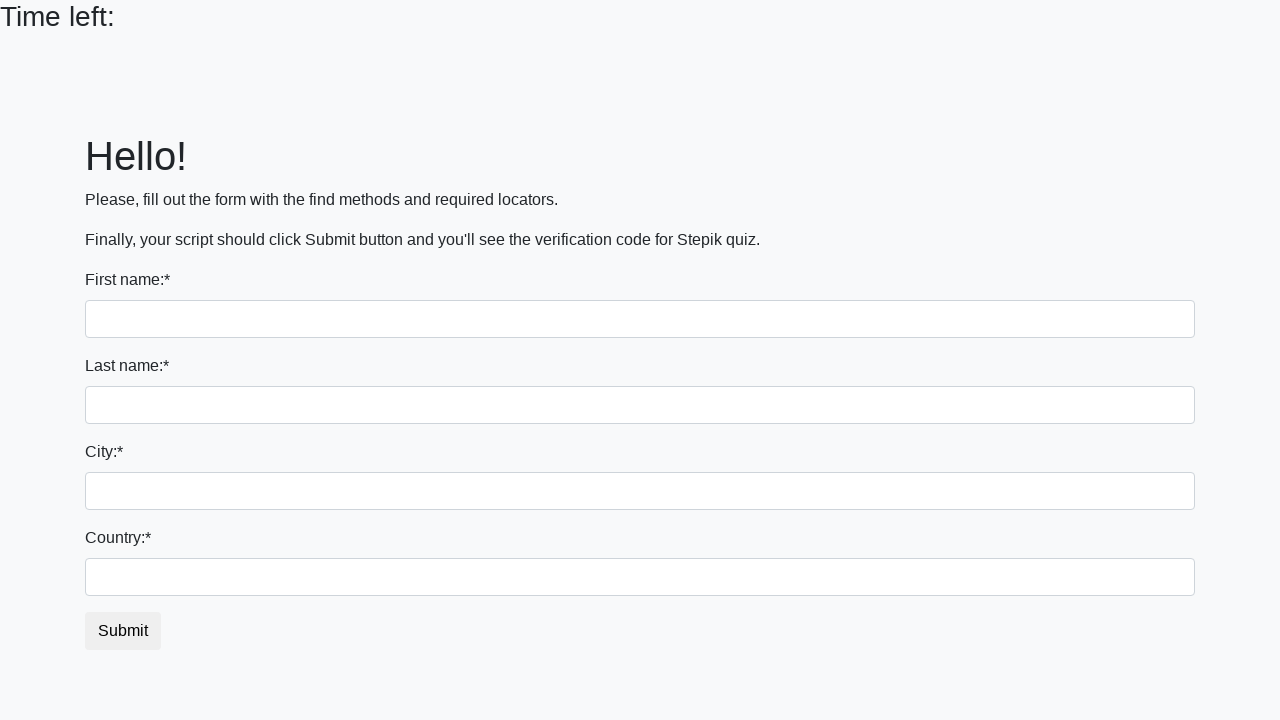

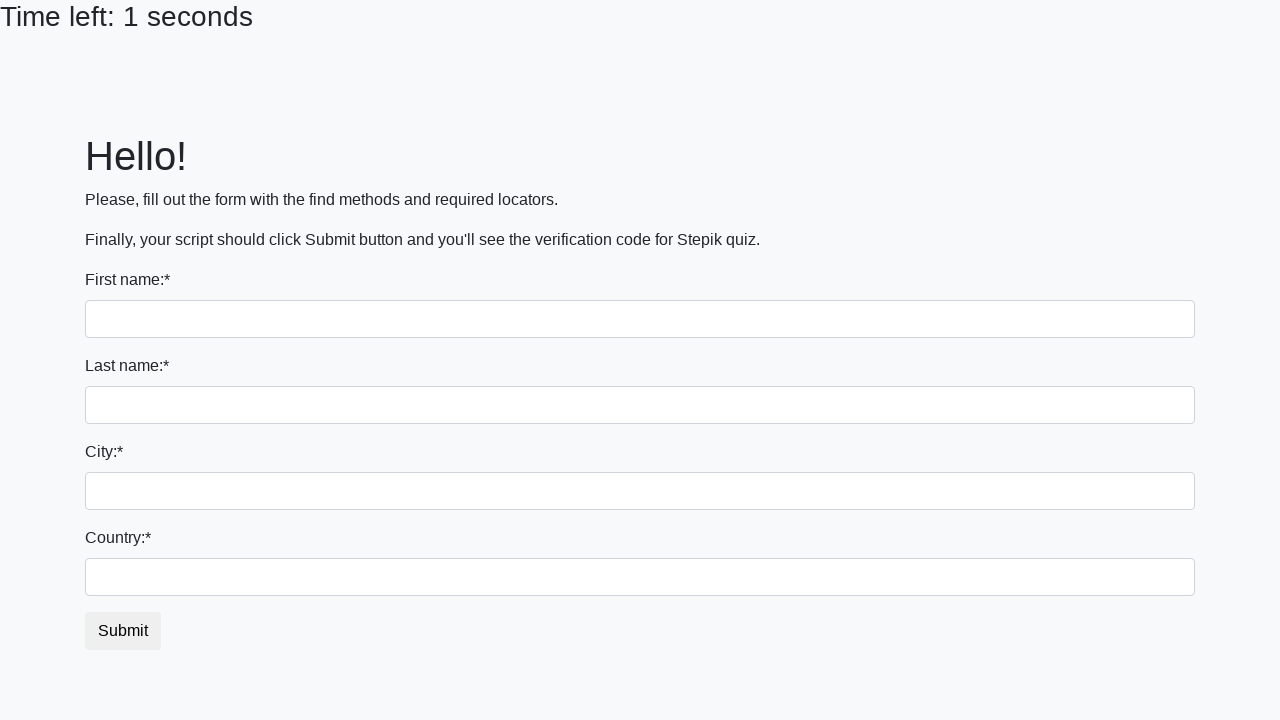